Tests a registration form by filling in first name, last name, and email fields, then submitting the form and verifying the success message is displayed.

Starting URL: http://suninjuly.github.io/registration1.html

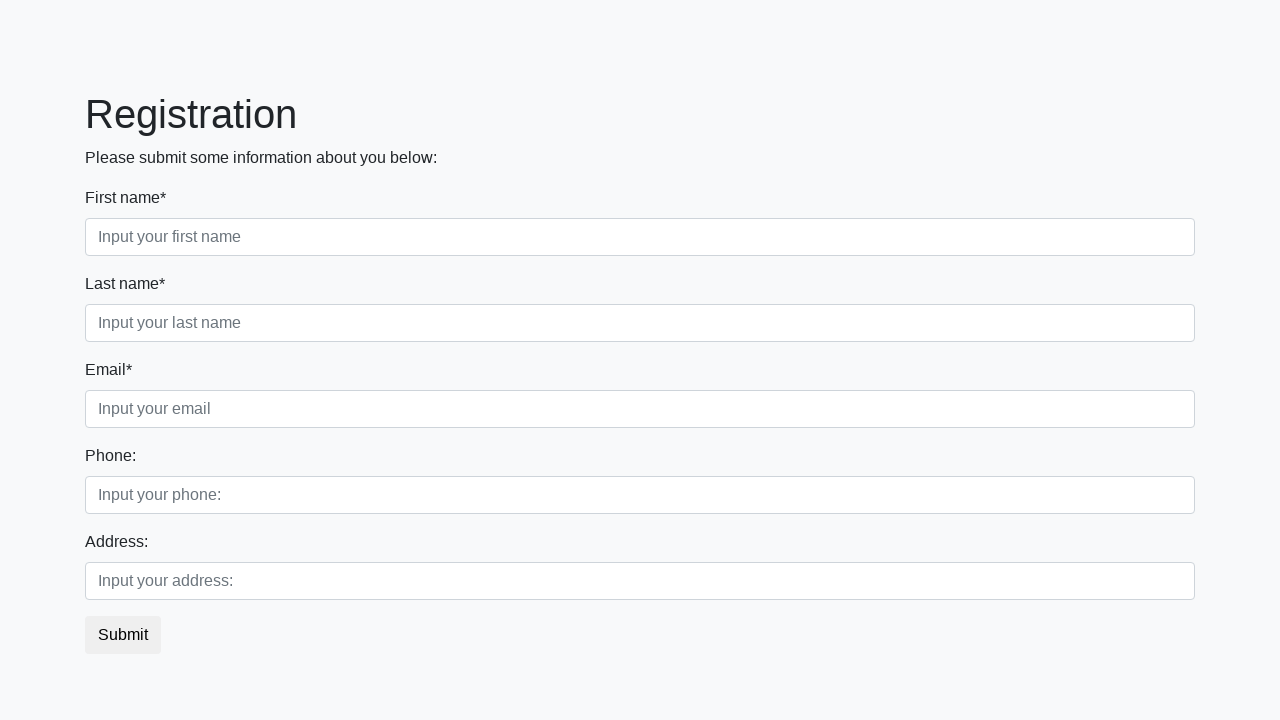

Filled first name field with 'Anton' on input[placeholder="Input your first name"]
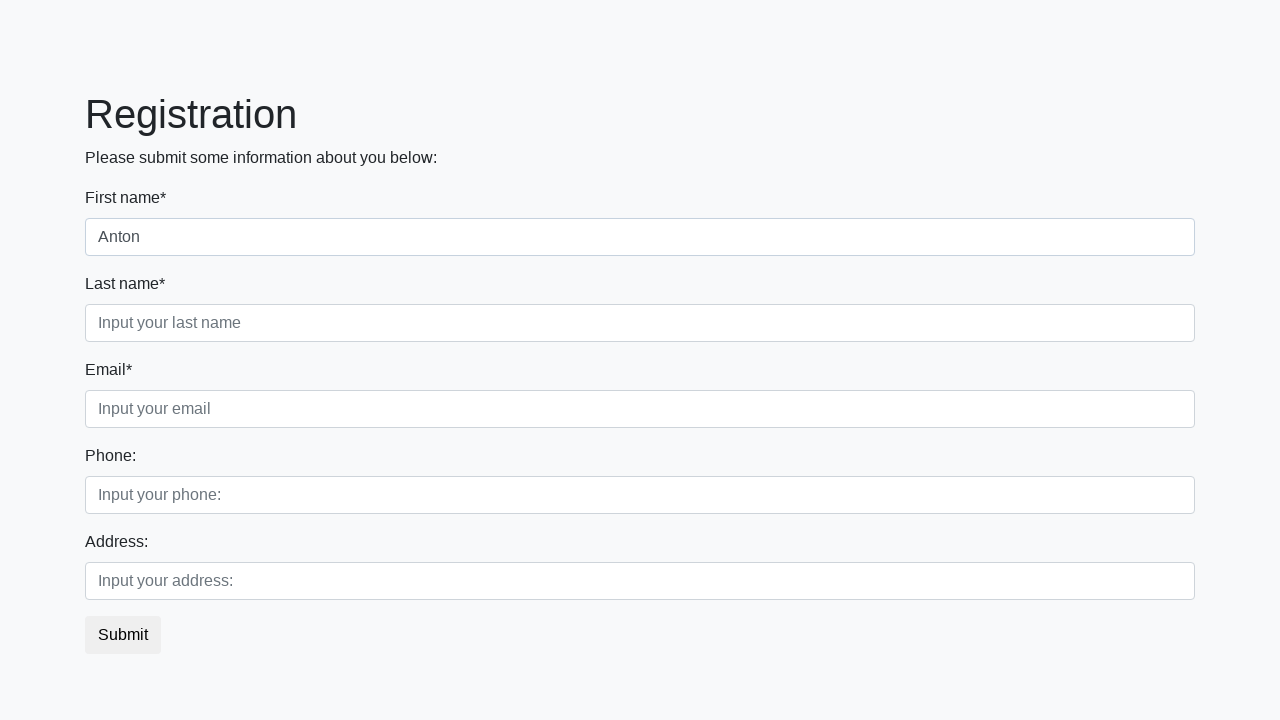

Filled last name field with 'Lapenko' on input[placeholder="Input your last name"]
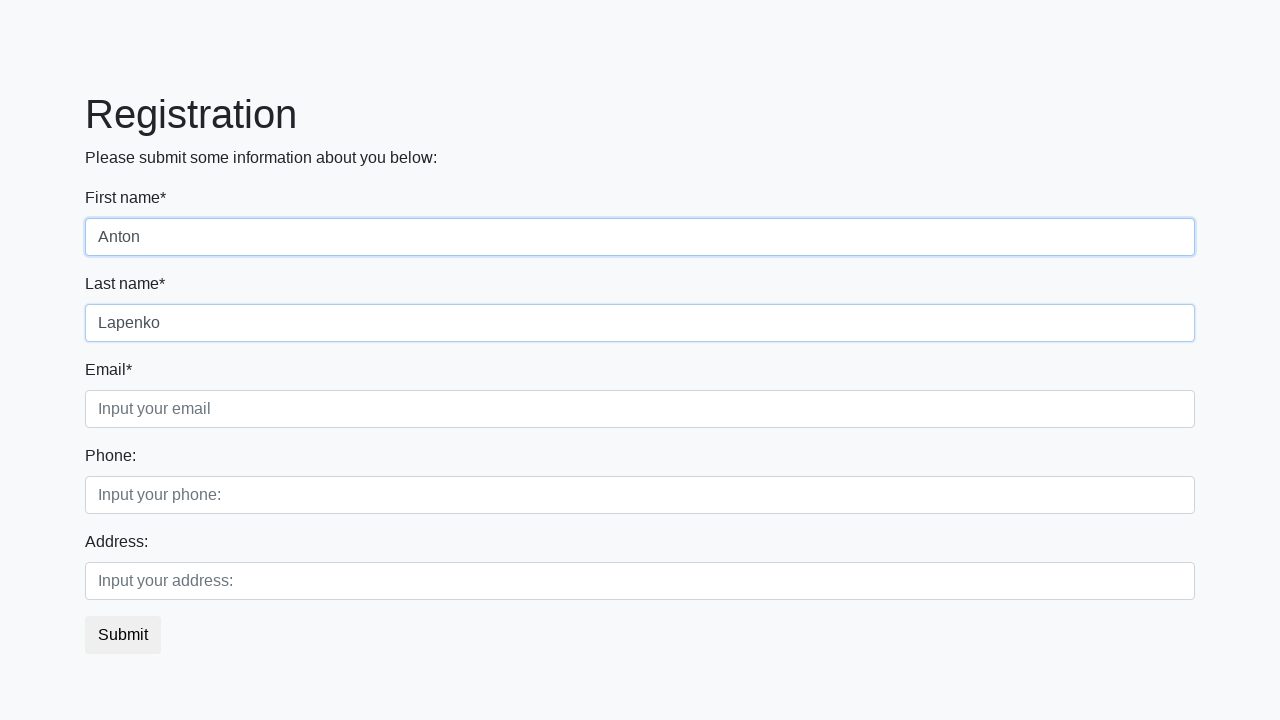

Filled email field with 'nu_zdarova@otets' on input[placeholder="Input your email"]
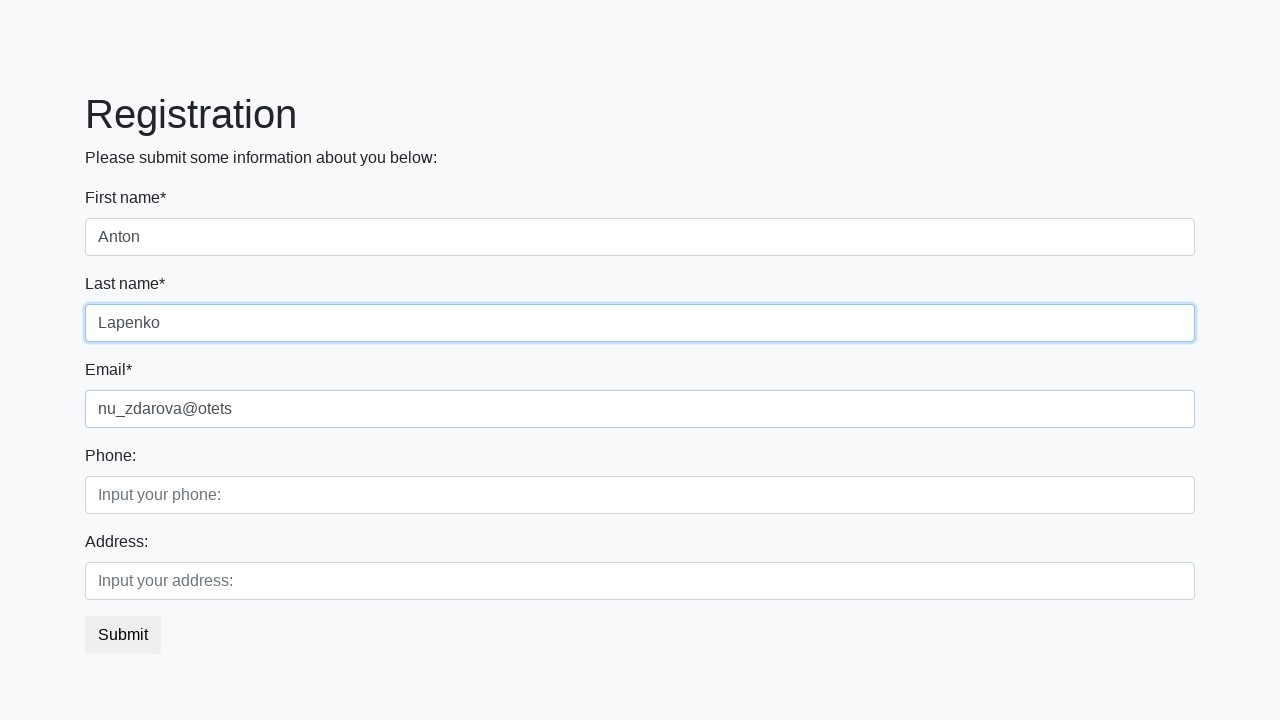

Clicked submit button to register at (123, 635) on button.btn
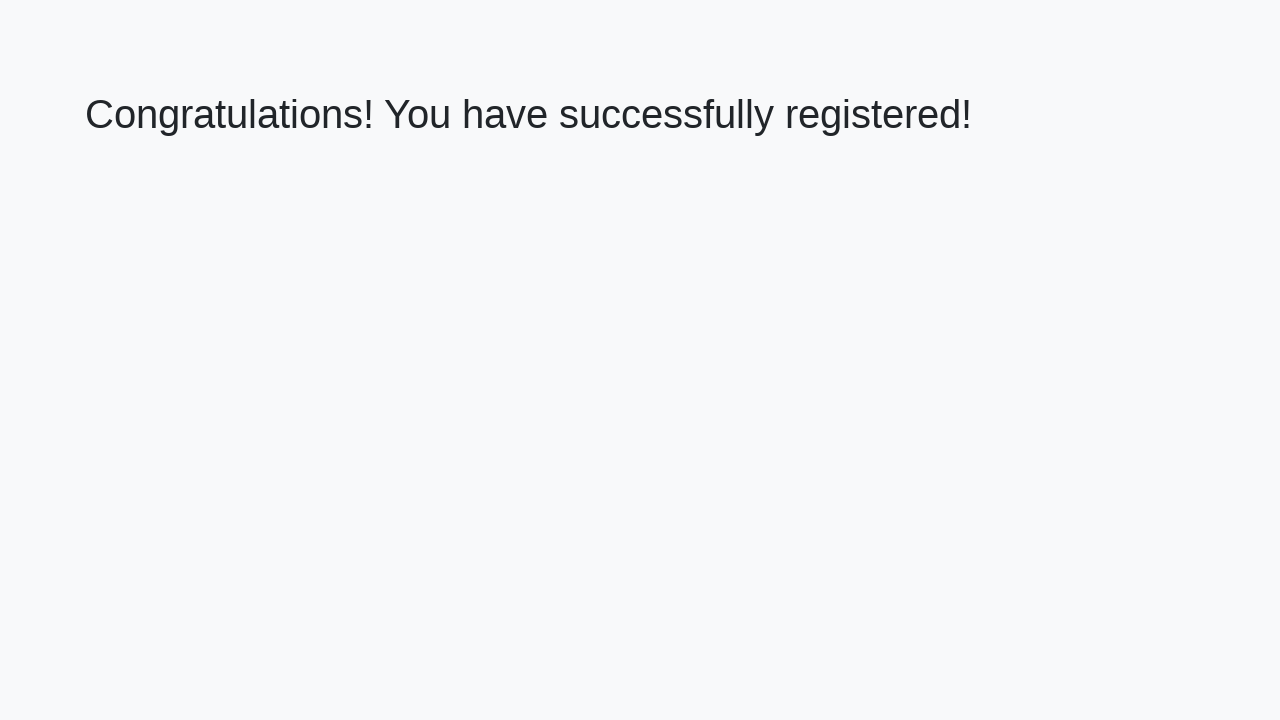

Success message h1 element loaded
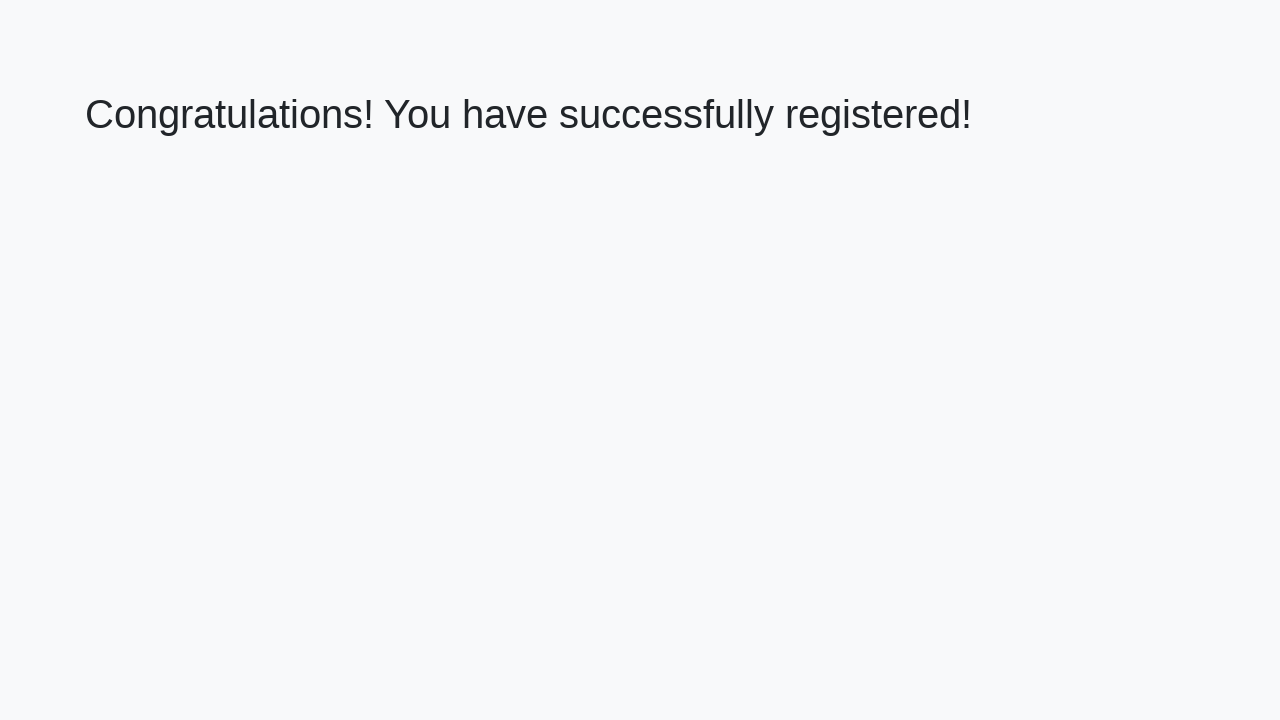

Retrieved success message text: 'Congratulations! You have successfully registered!'
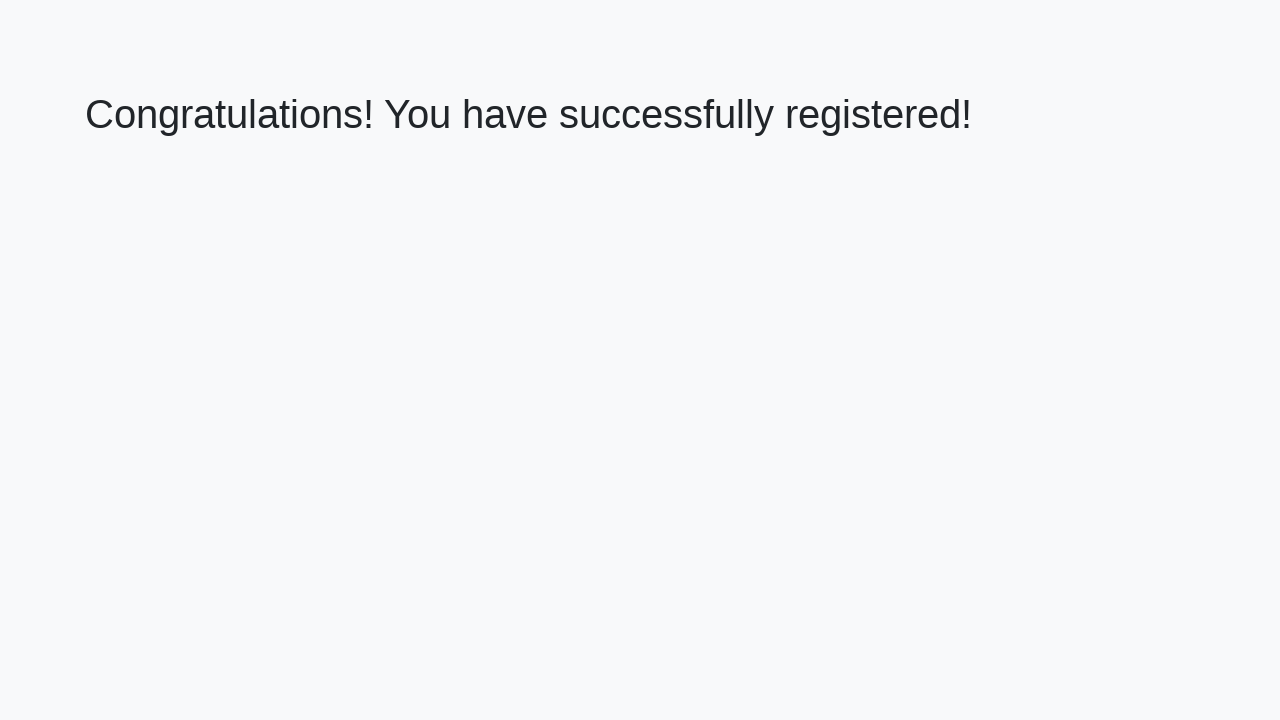

Verified success message matches expected text
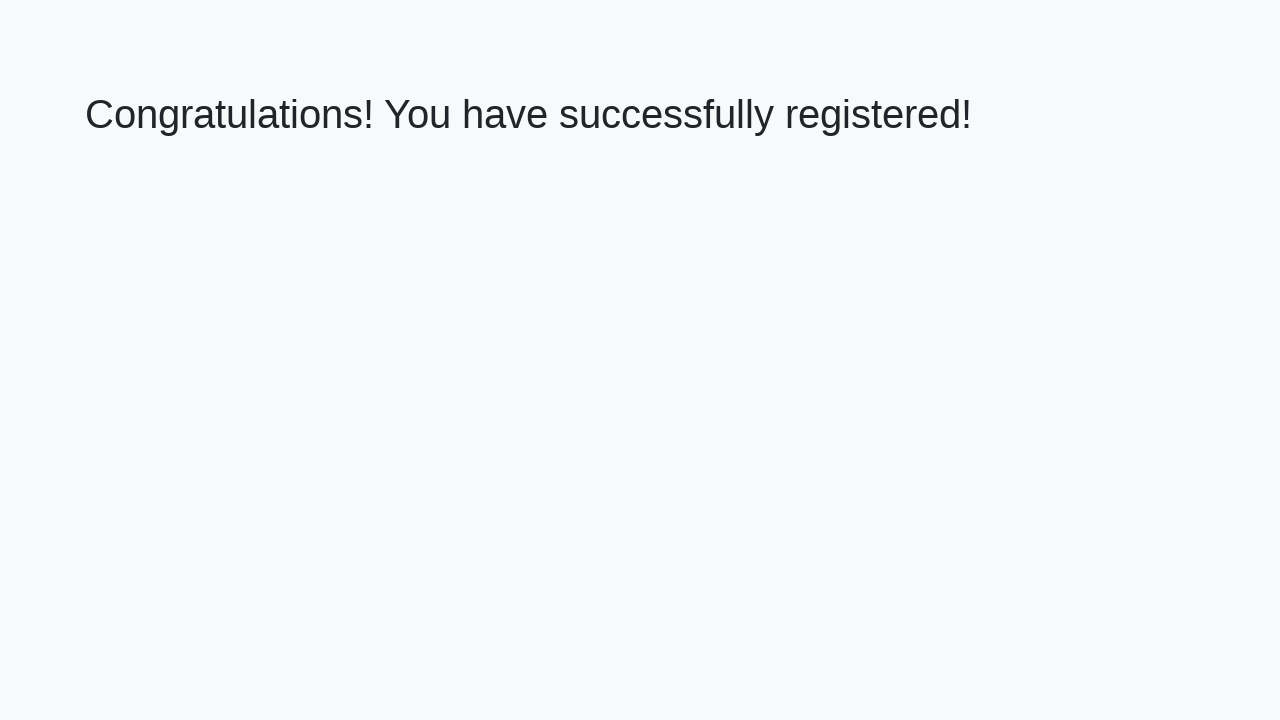

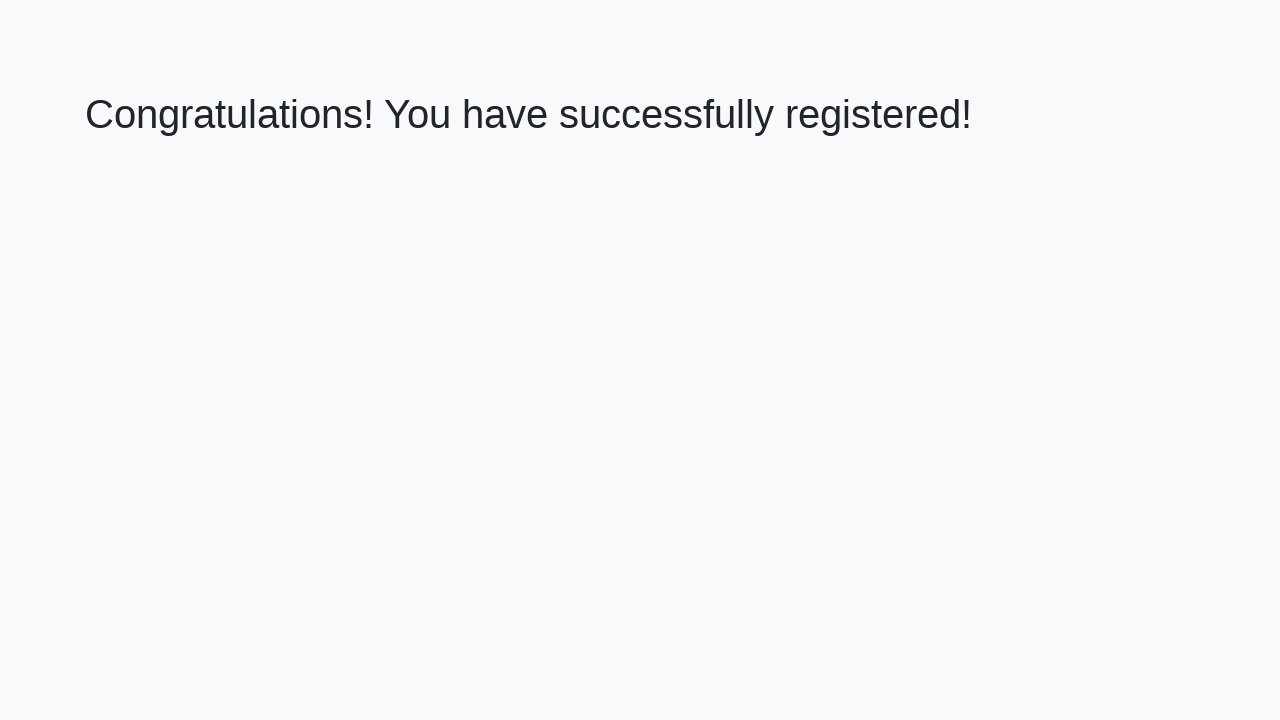